Tests navigation through a mobile phone e-commerce site by clicking on the mobile phones category, navigating to page 2 of results, and selecting a product to view its details

Starting URL: https://www.ue.ba/

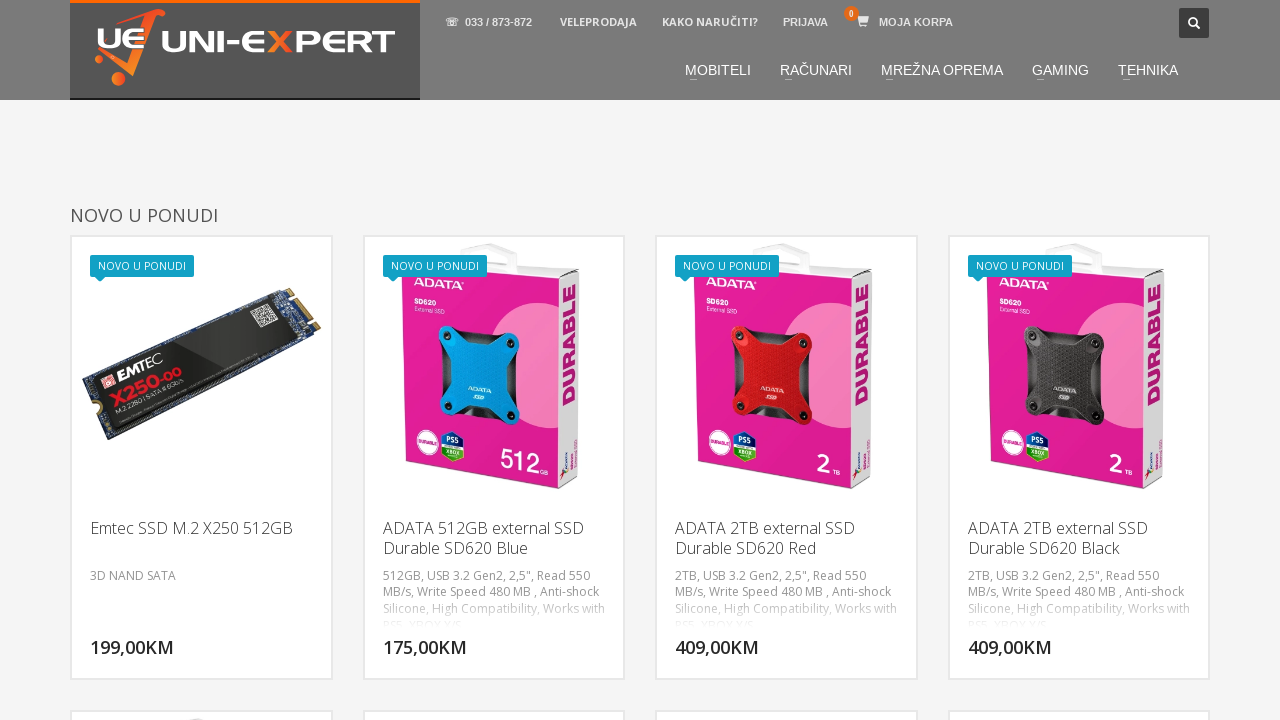

Clicked on MOBITELI (mobile phones) category link at (718, 70) on a:has-text('MOBITELI')
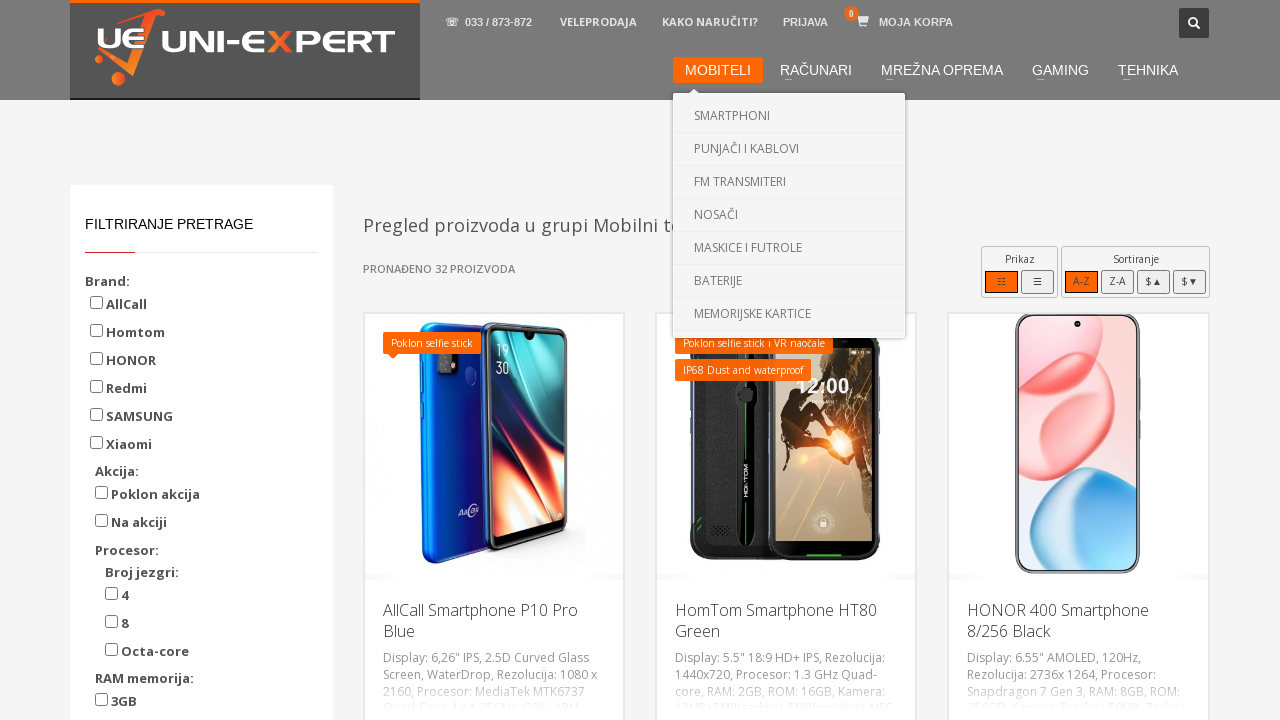

Scrolled down 1500 pixels to view pagination
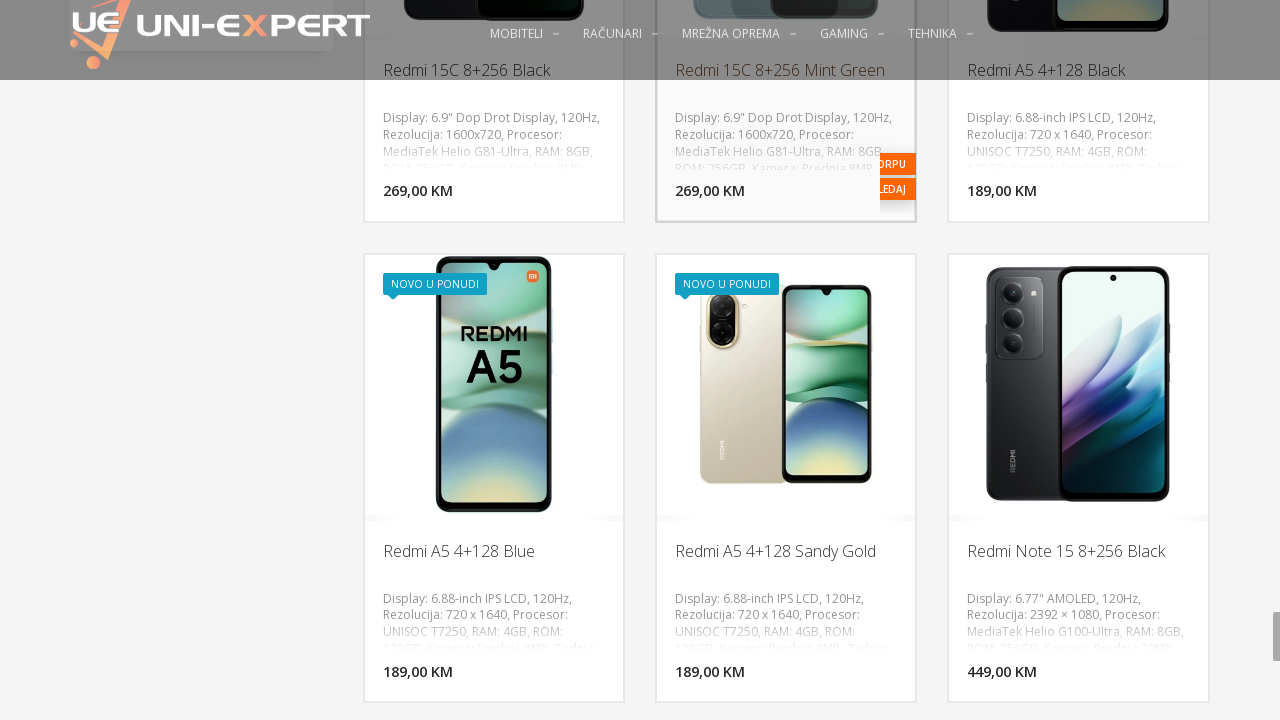

Waited for pagination selector to load
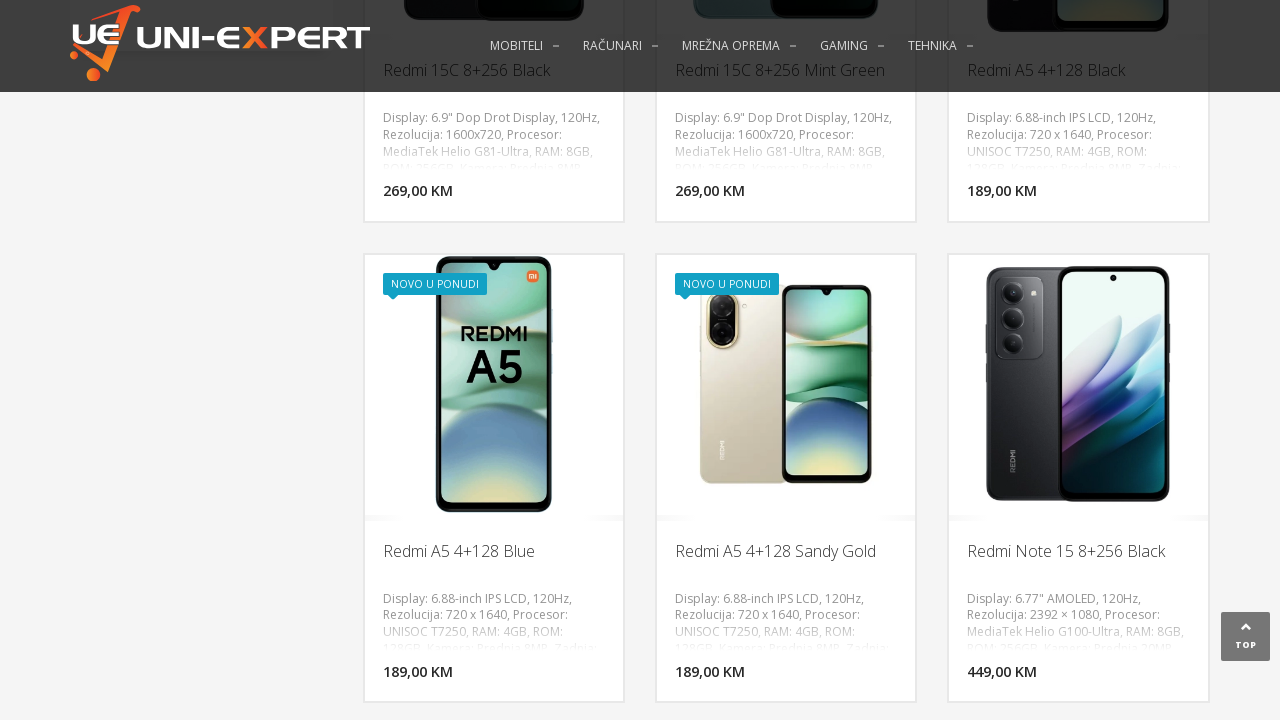

Clicked on page 2 pagination link at (760, 361) on .paging:nth-child(3) > span
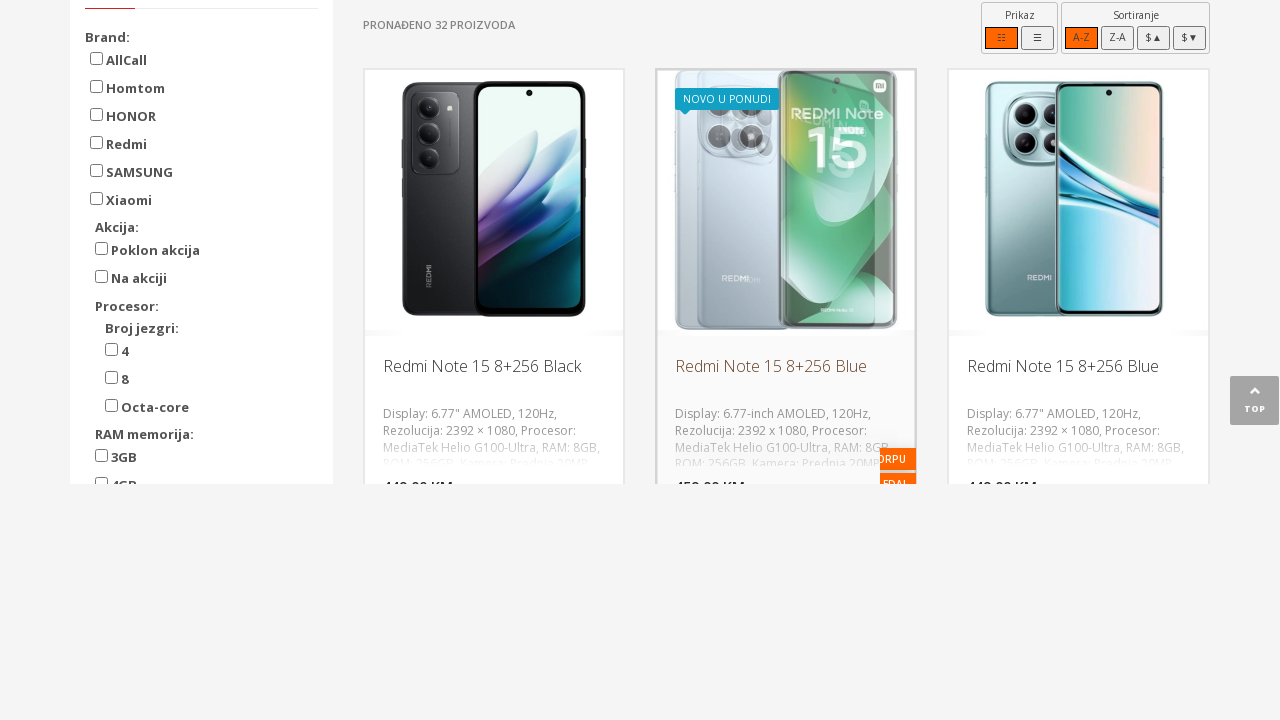

Waited for product title selector to load on page 2
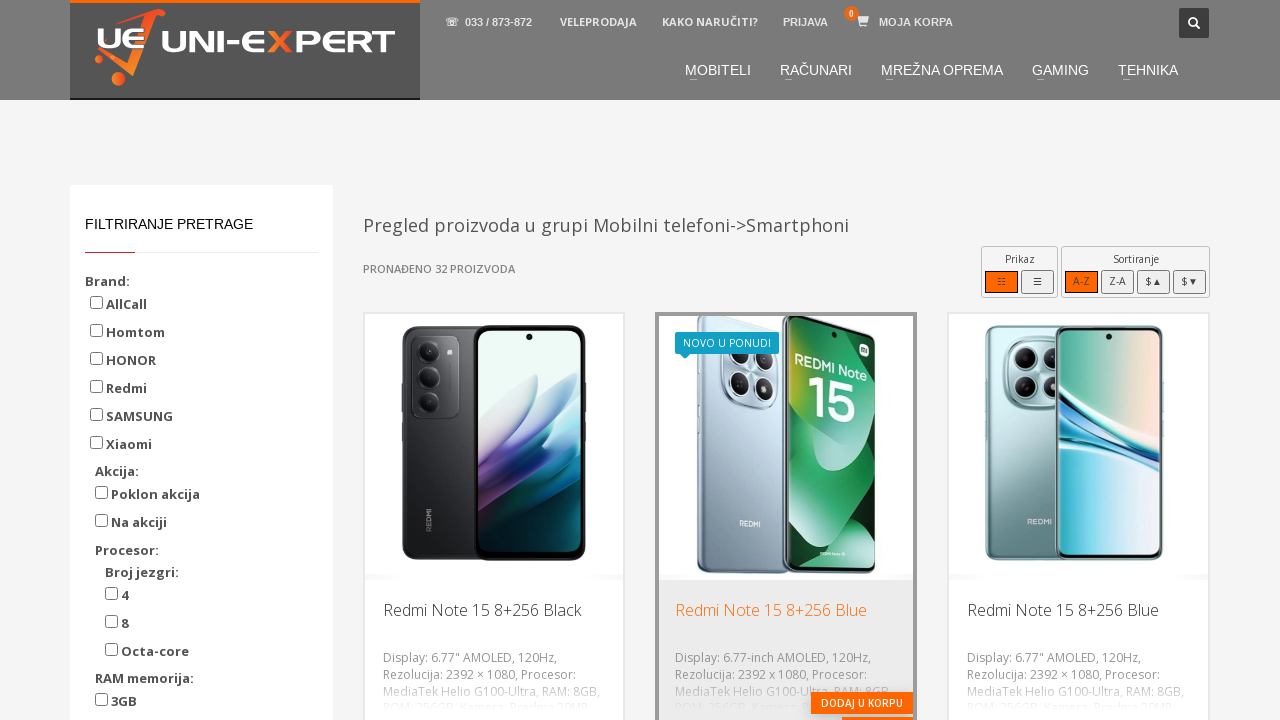

Clicked on product to view its details at (494, 620) on .kw-details-title
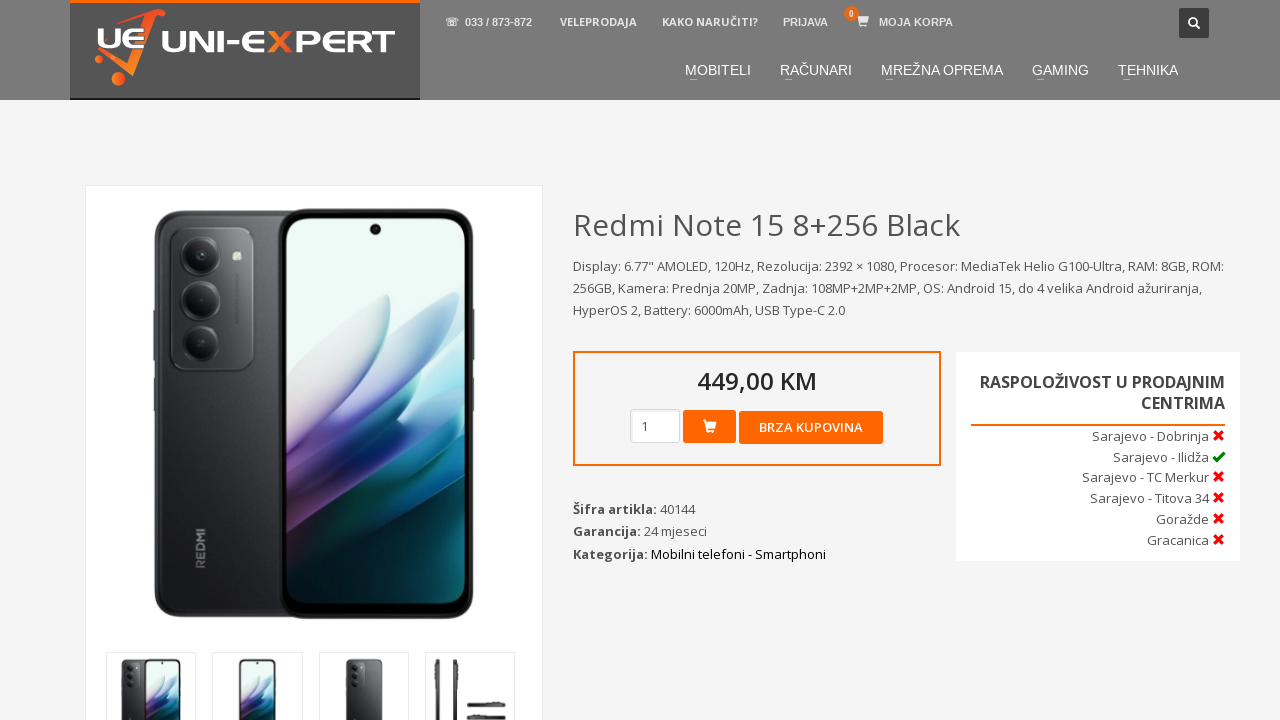

Waited for product details container to load
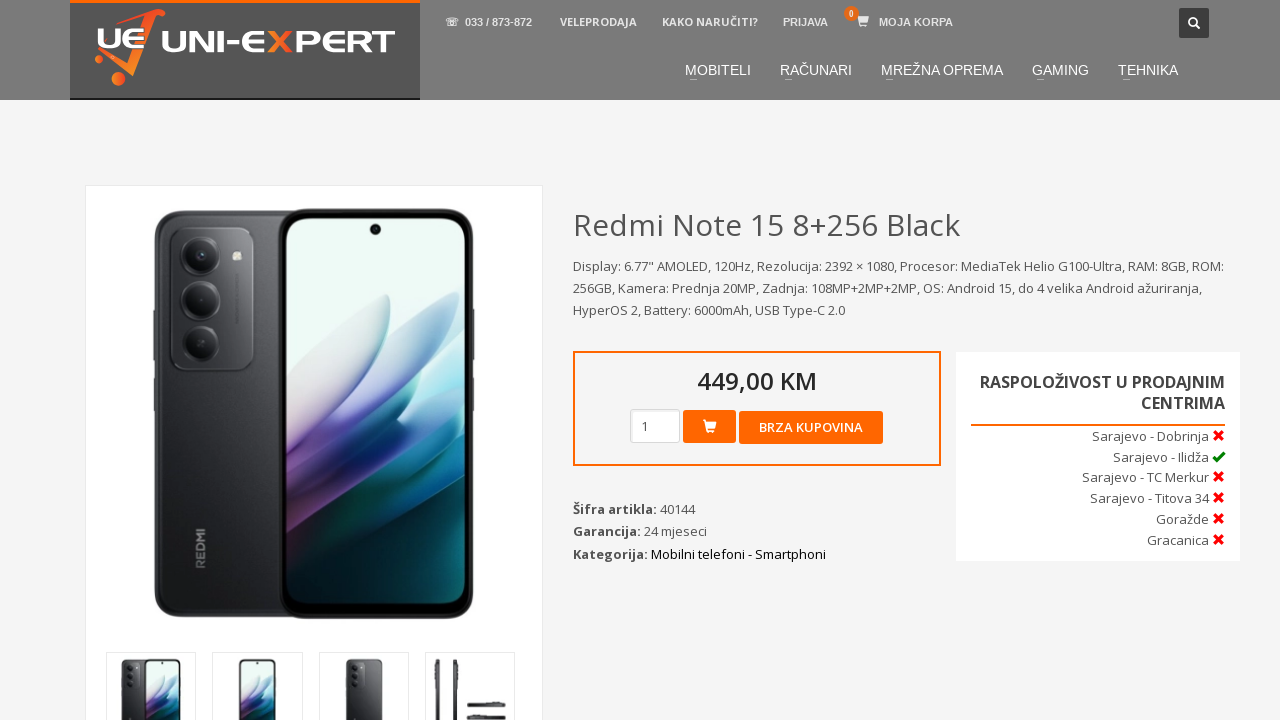

Verified product title element is displayed
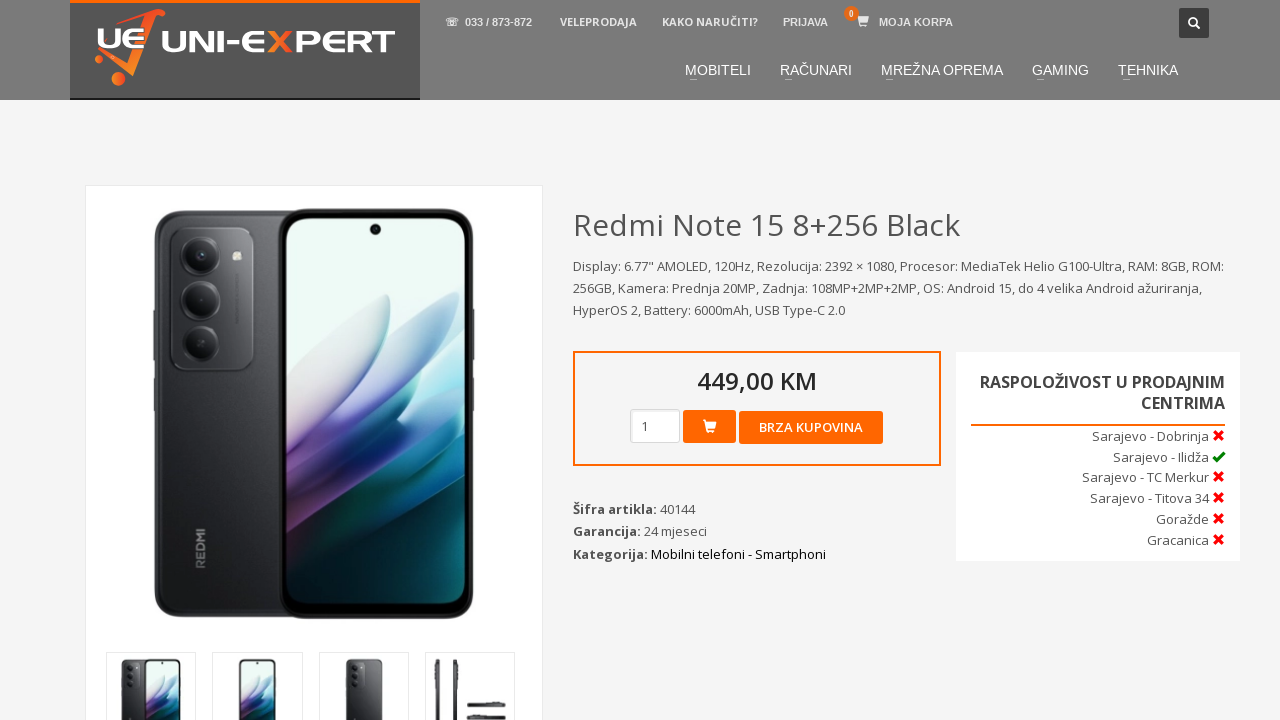

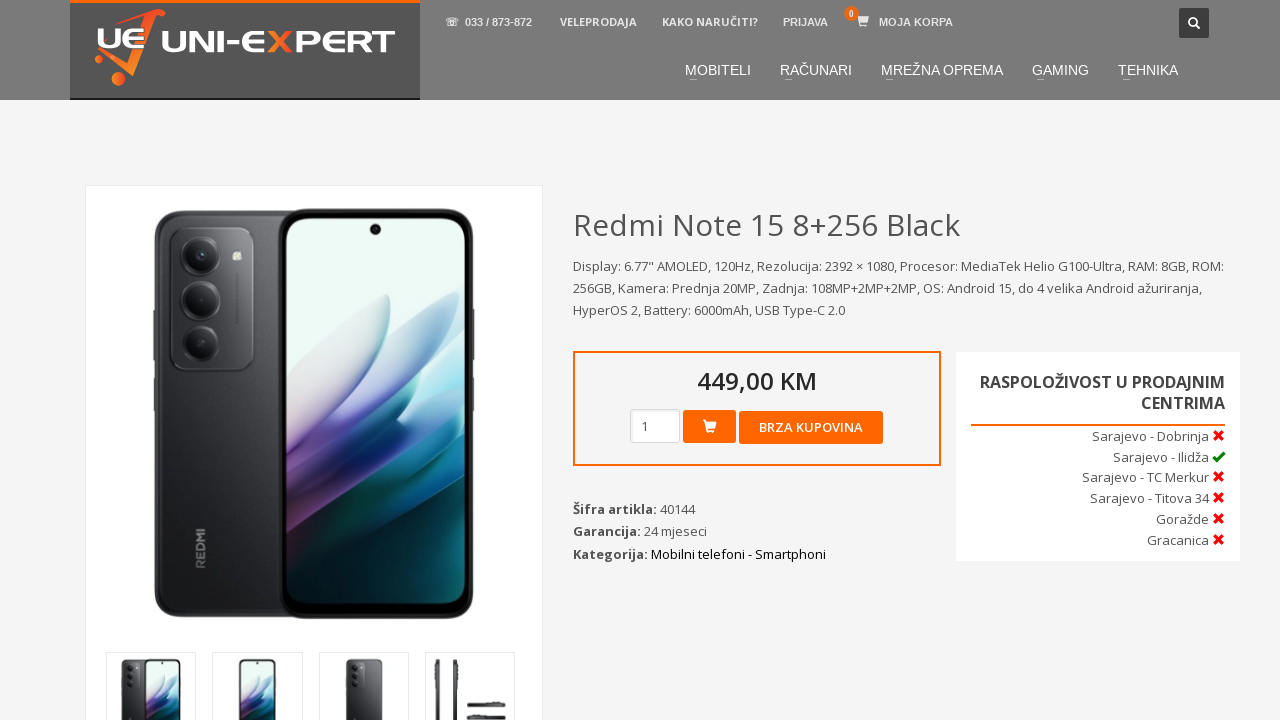